Tests checkbox functionality by clicking on two checkboxes if they are not already selected, then verifies both checkboxes are checked.

Starting URL: https://testcenter.techproeducation.com/index.php?page=checkboxes

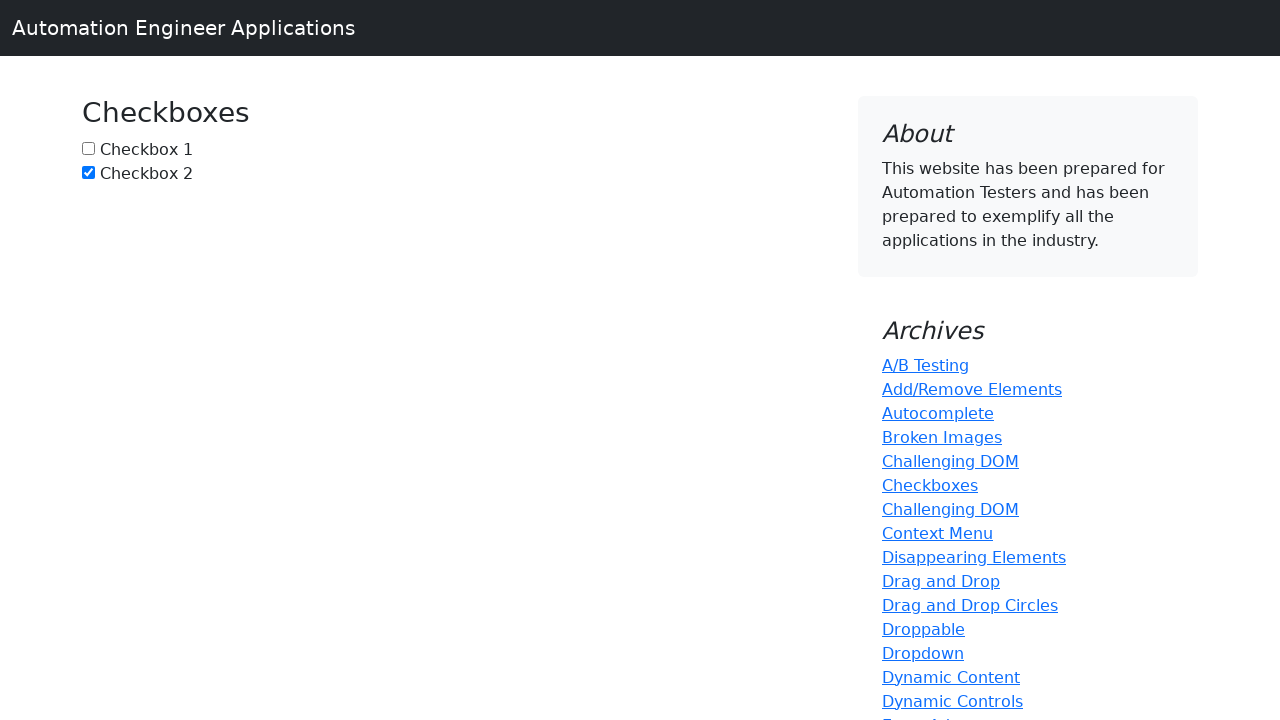

Located checkbox1 element (#box1)
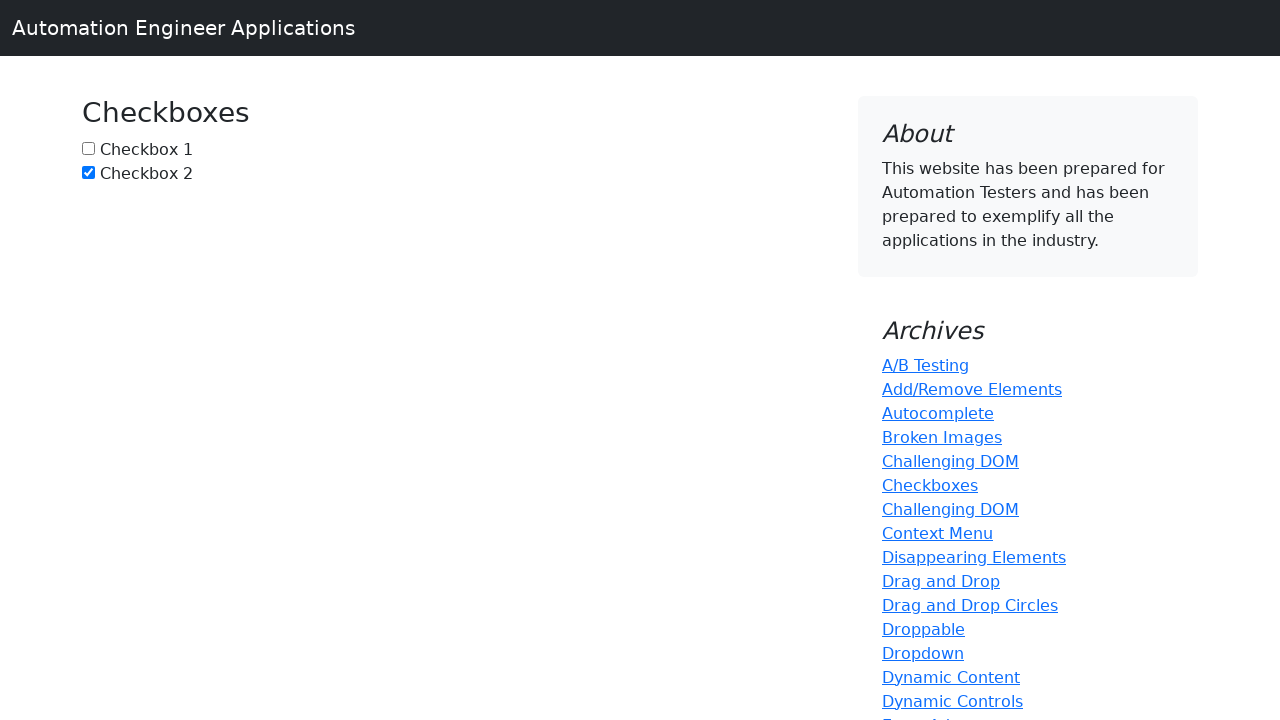

Located checkbox2 element (#box2)
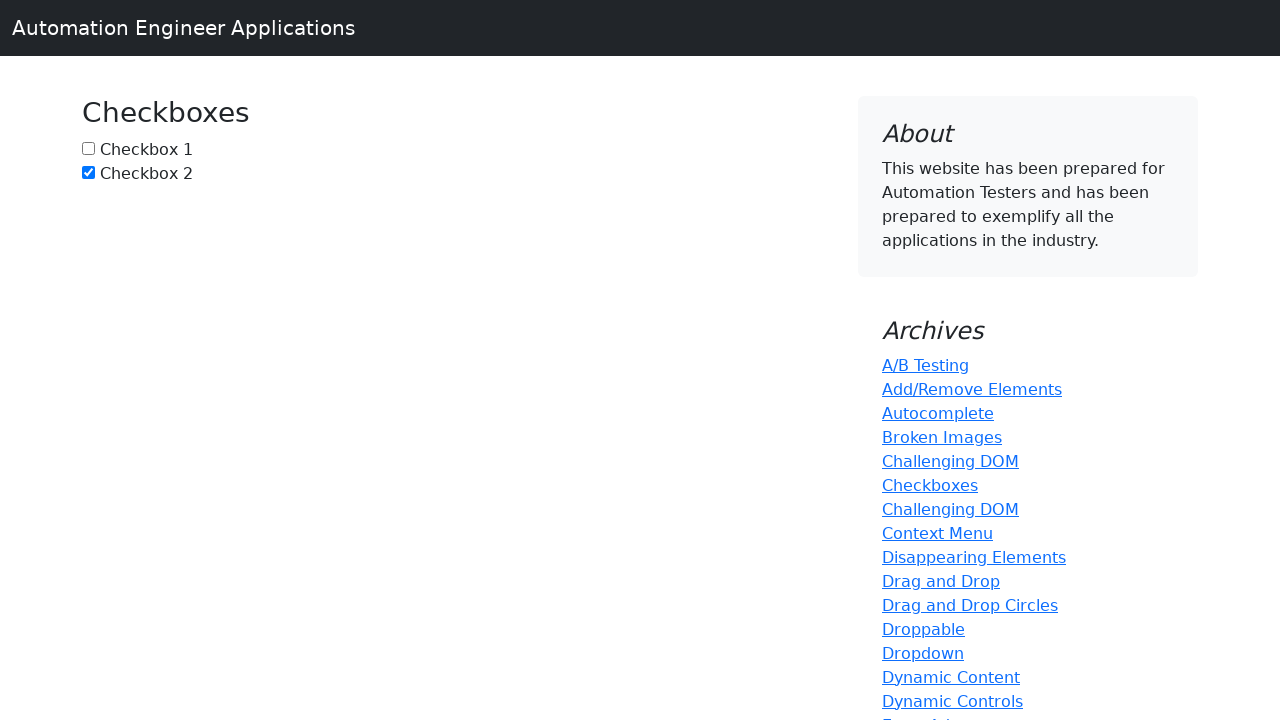

Checkbox1 was not selected, clicked to select it at (88, 148) on #box1
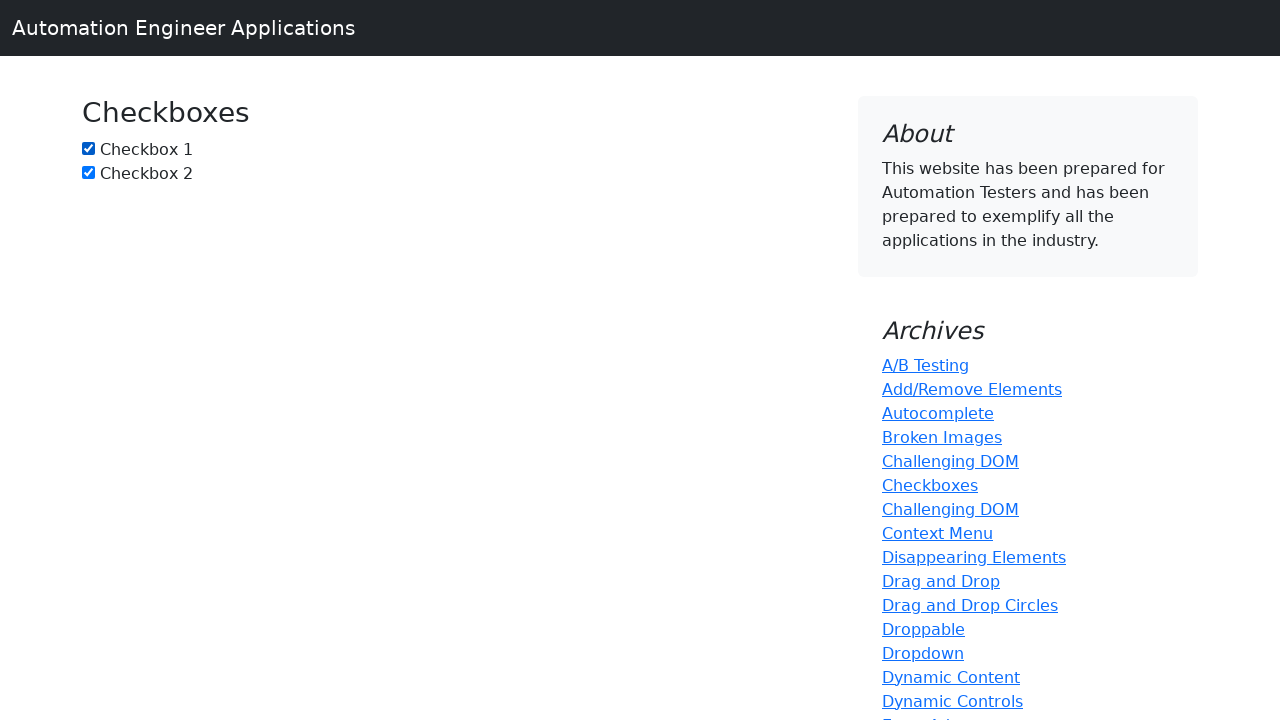

Checkbox2 was already selected, no action taken
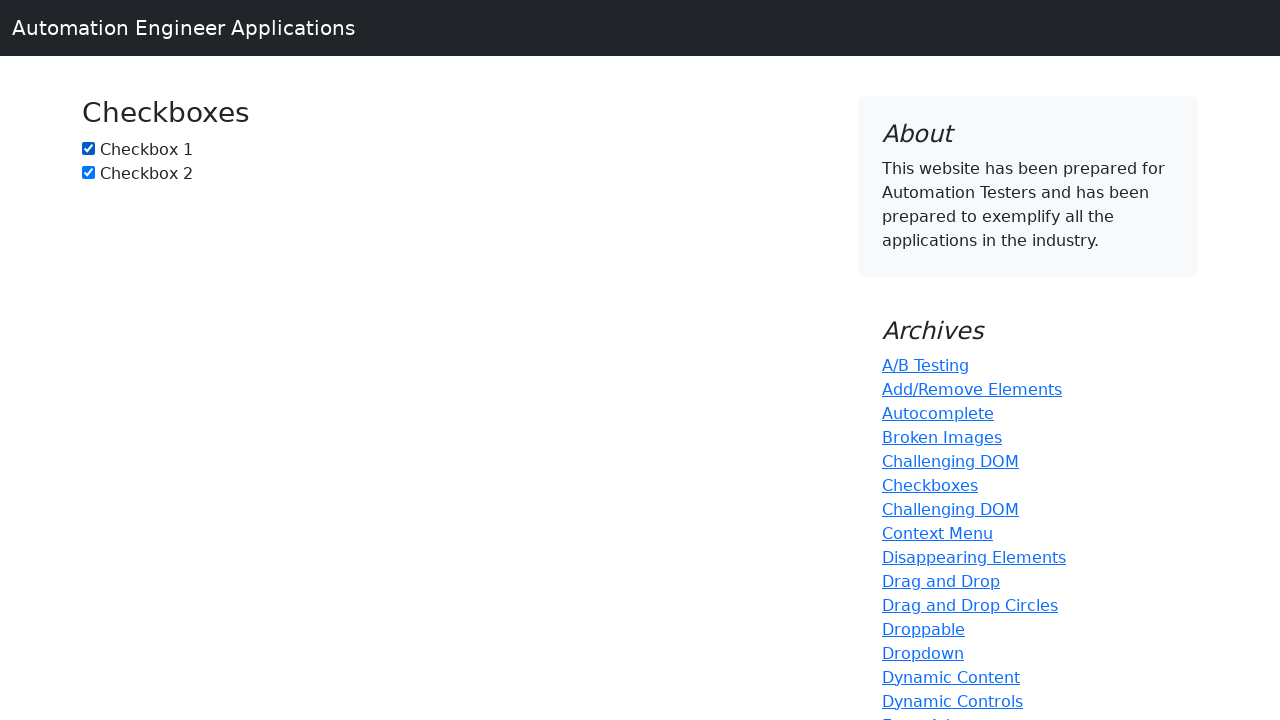

Verified that checkbox1 is checked
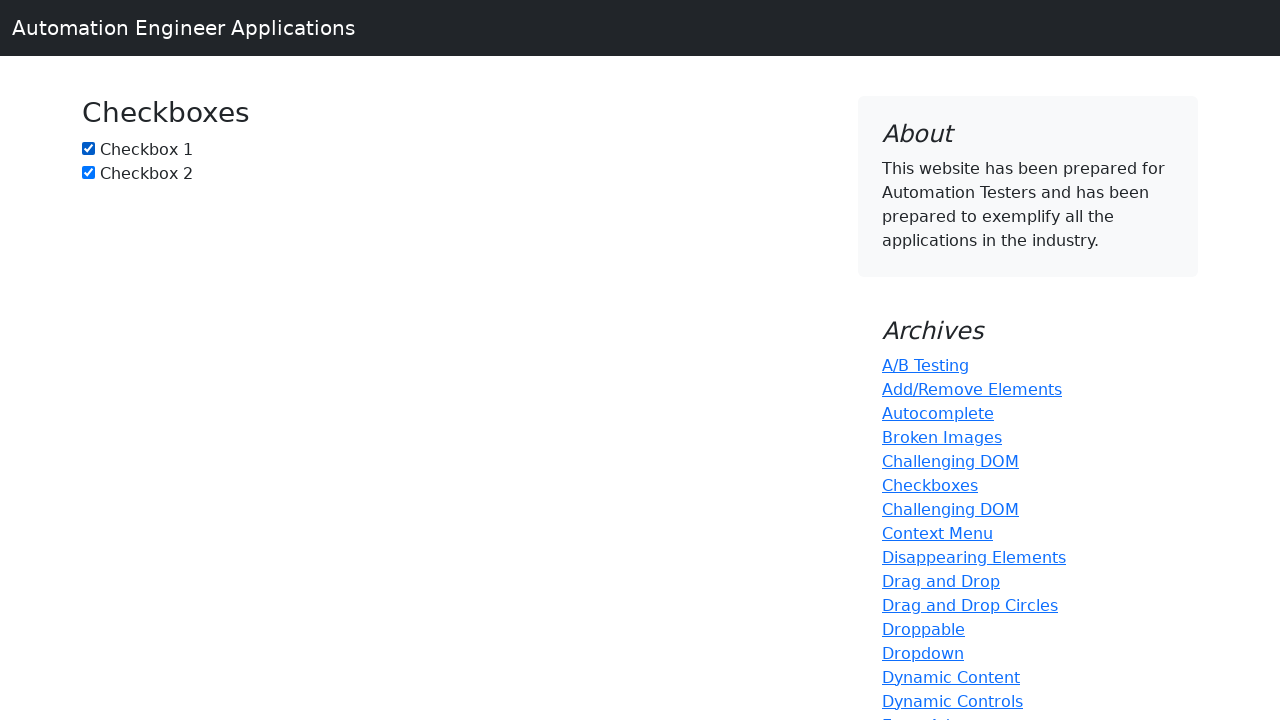

Verified that checkbox2 is checked
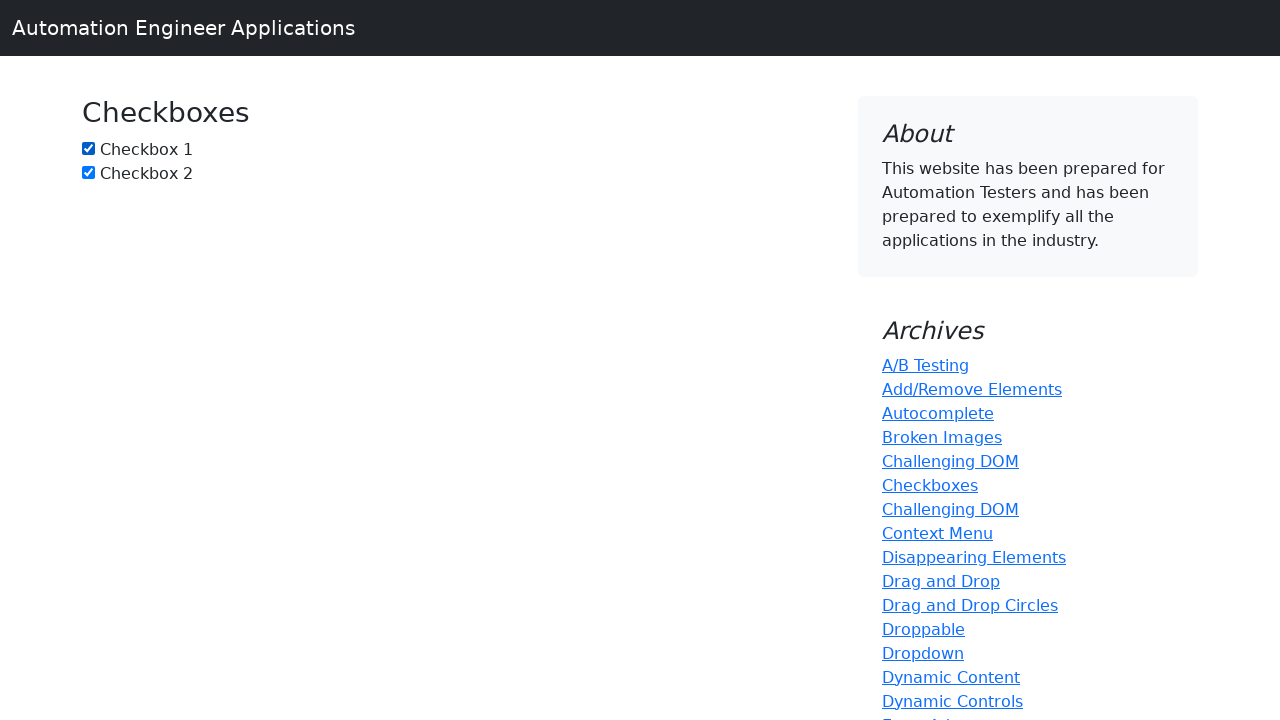

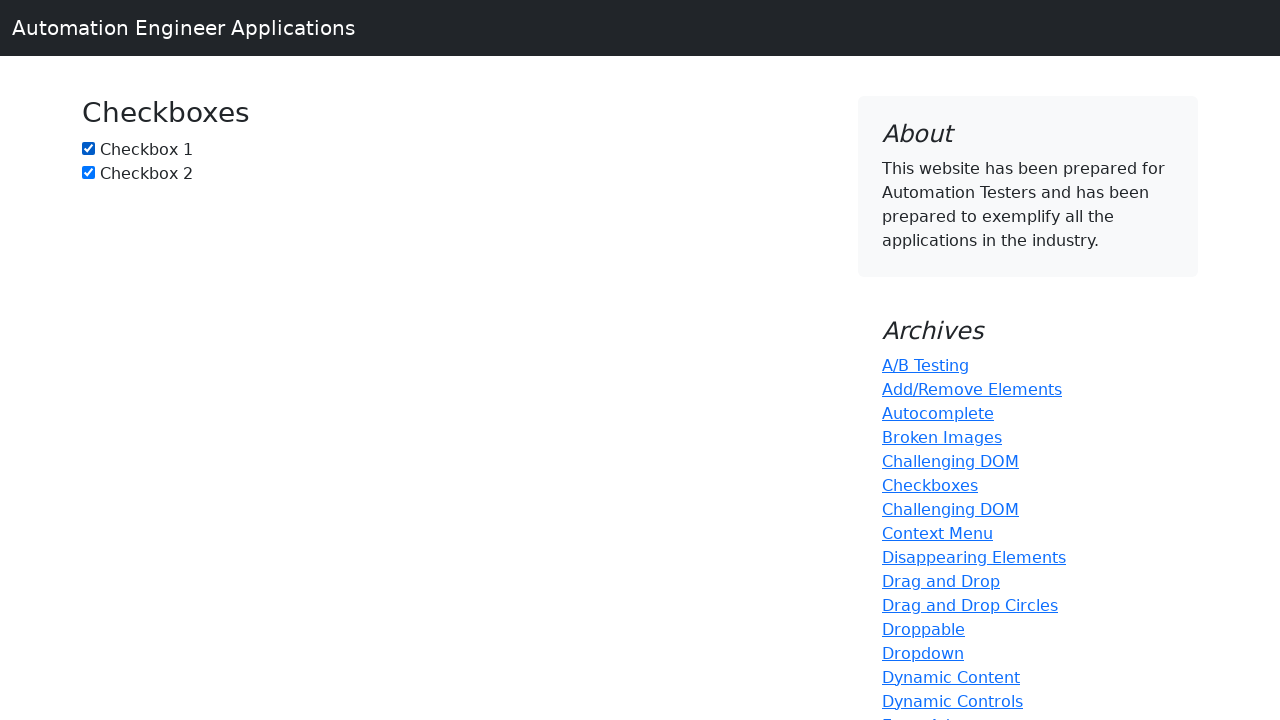